Tests form filling functionality on a practice website by entering personal details (name, email, phone, address), selecting gender radio button, checking all checkboxes, and selecting a country from dropdown.

Starting URL: https://testautomationpractice.blogspot.com/

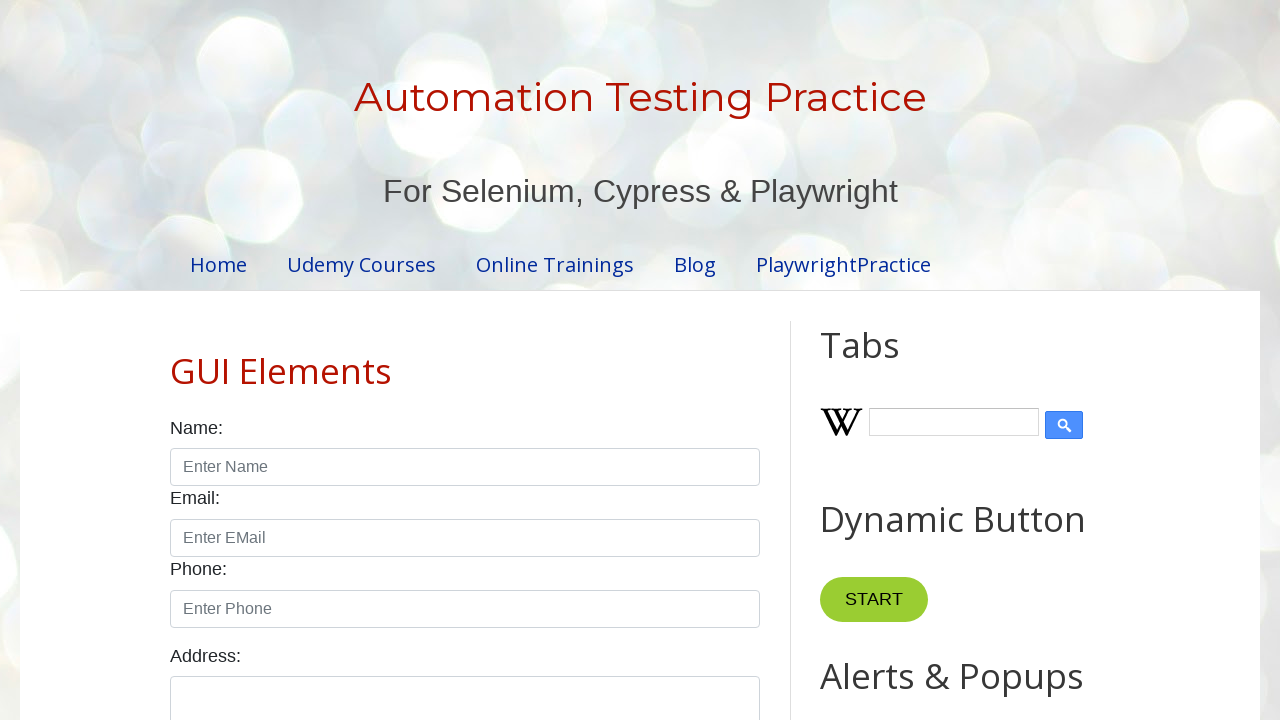

Filled name field with 'Kiran' on #name
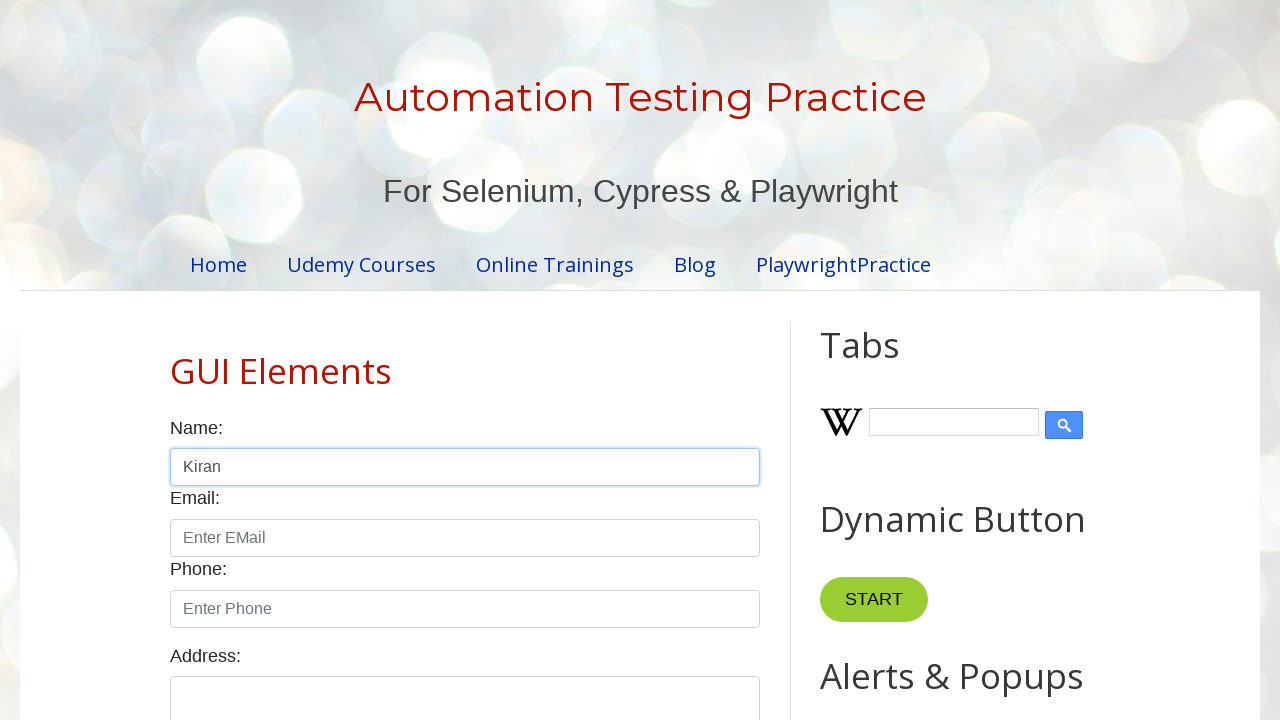

Filled email field with 'kiran.nangare1998@gmail.com' on #email
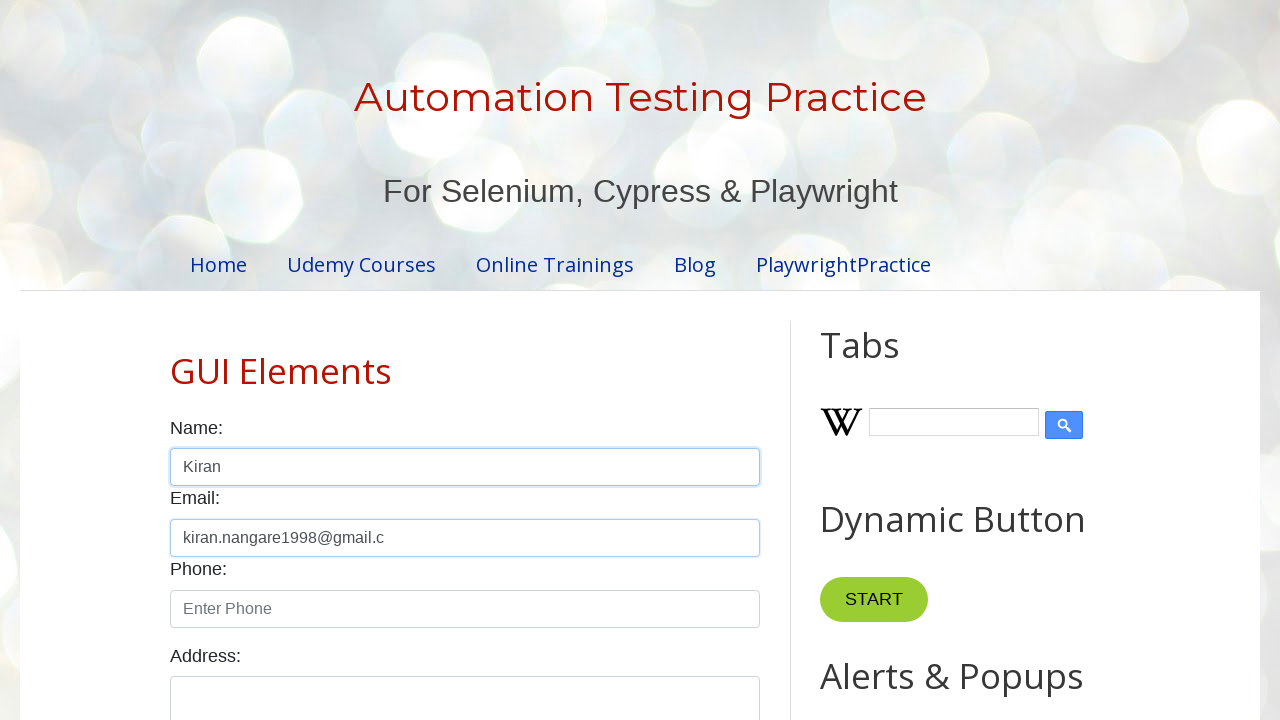

Filled phone field with '98603199102' on #phone
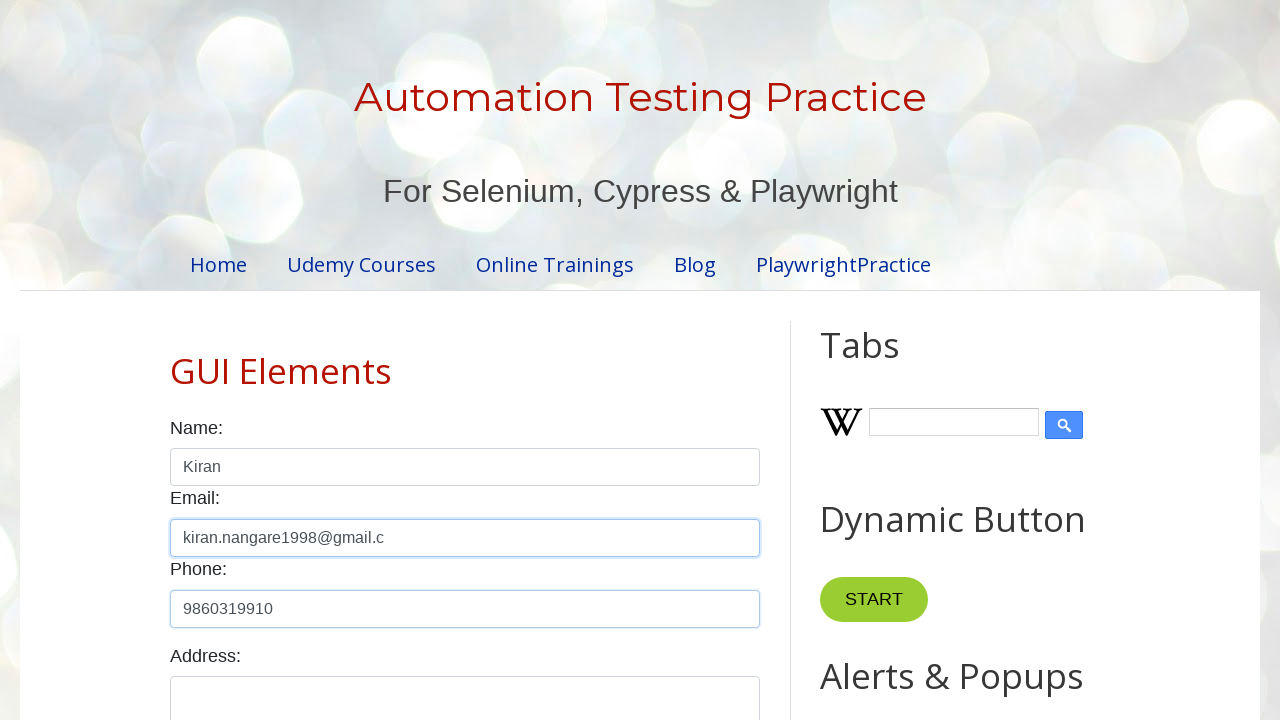

Filled address field with 'B-507 dnv Elite homes tathvade pune' on #textarea
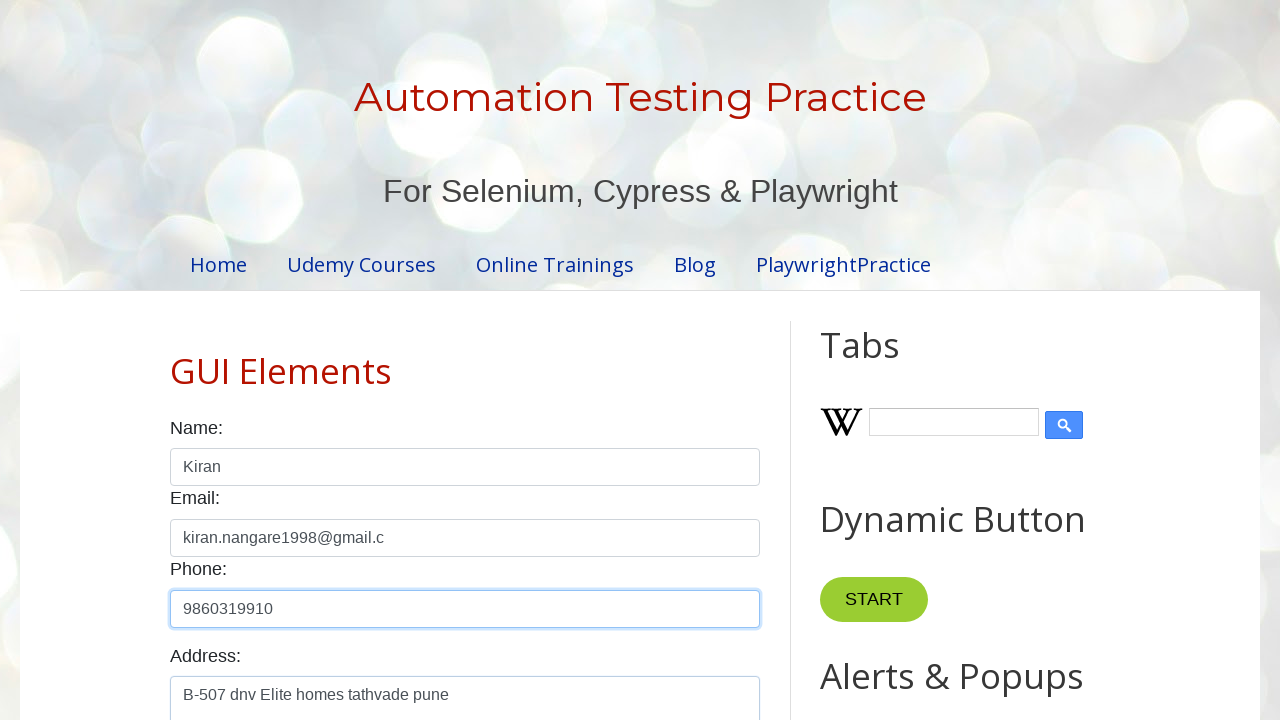

Selected male gender radio button at (176, 360) on input[value='male']
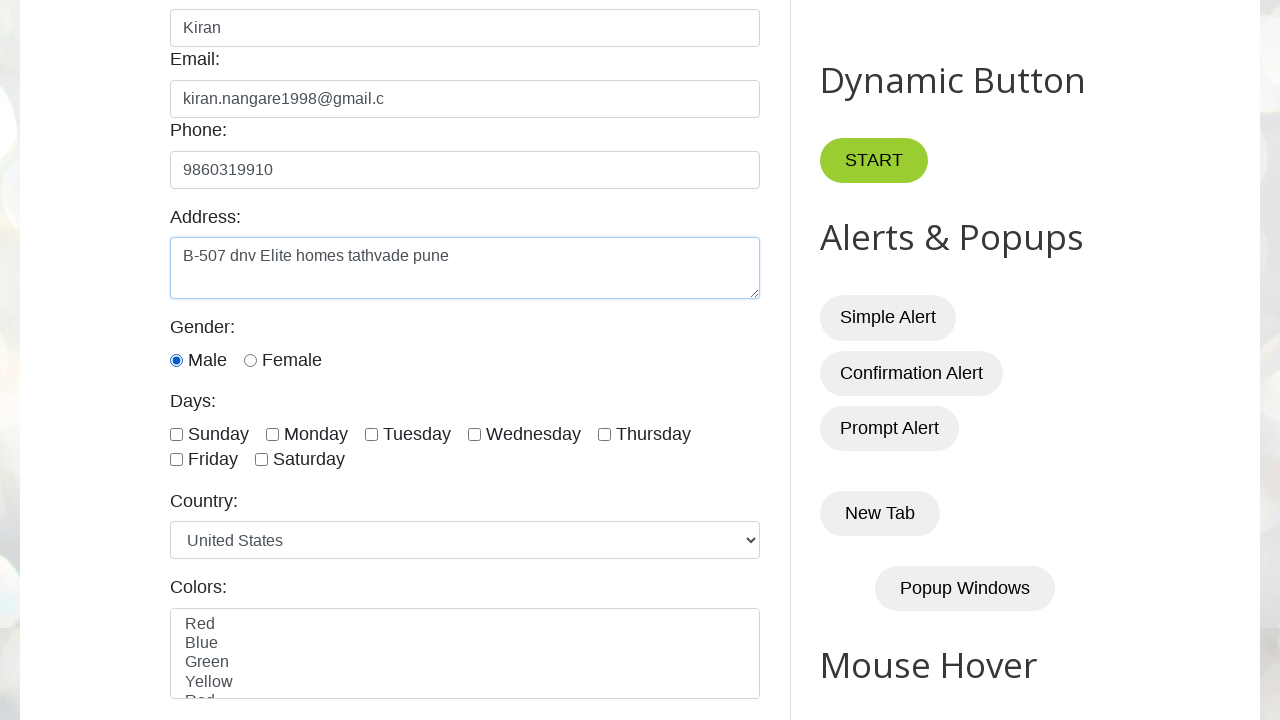

Waited 1000ms for UI update
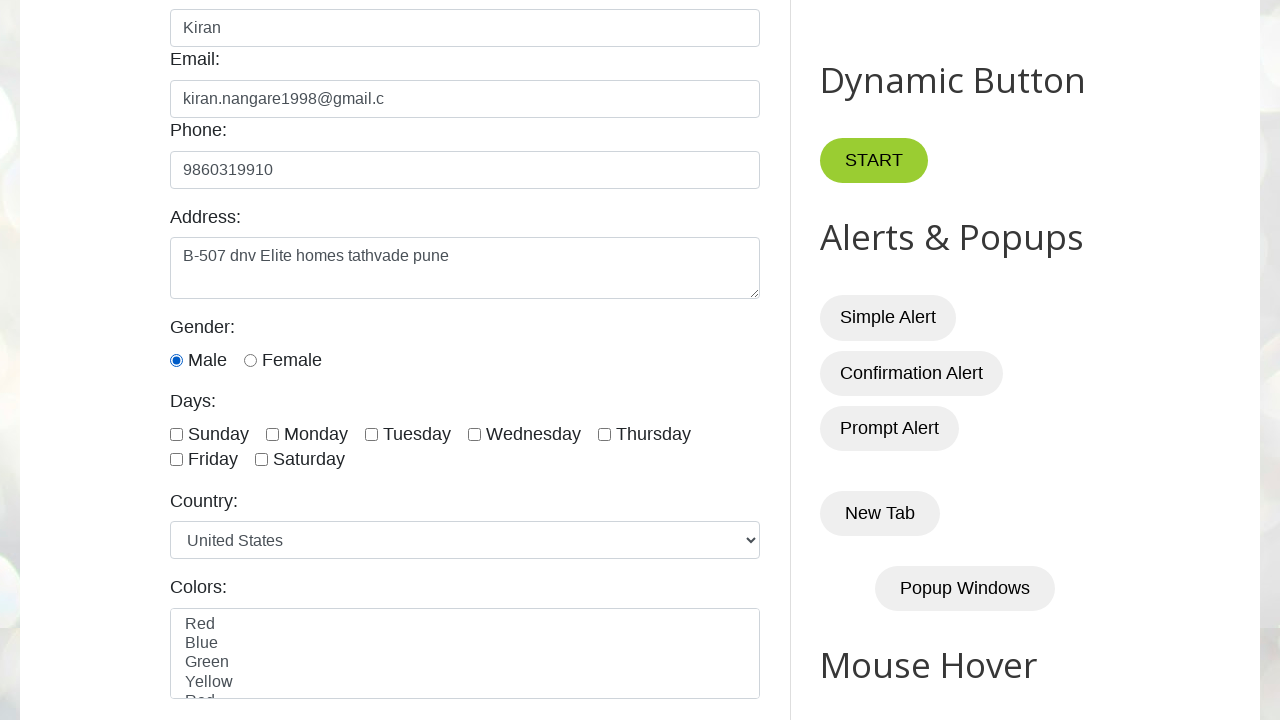

Located all checkboxes with class form-check-input
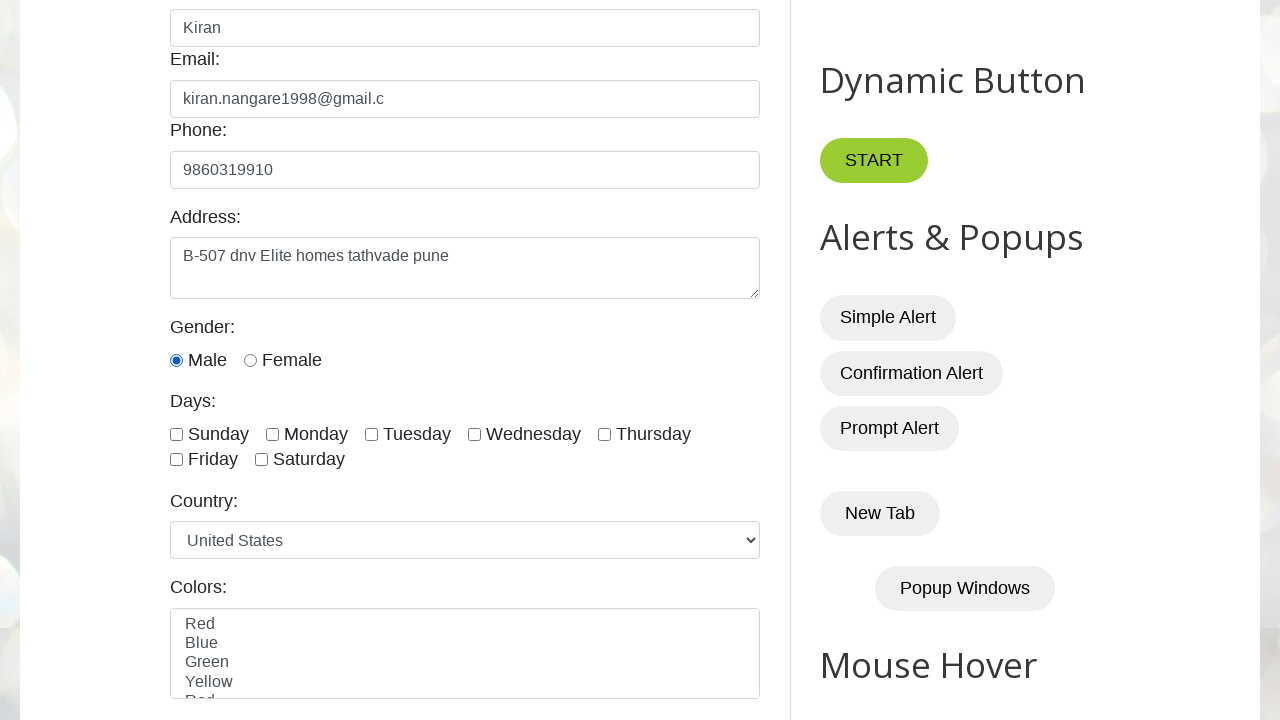

Found 7 checkboxes
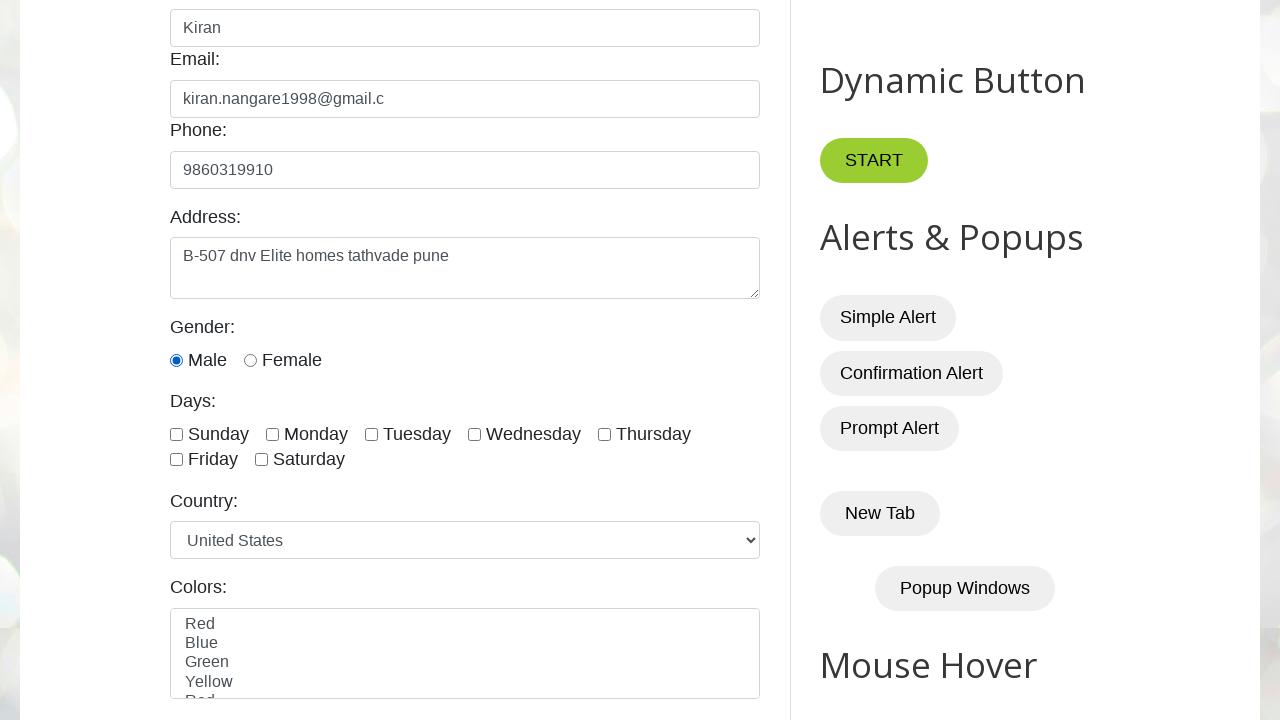

Clicked checkbox 1 of 7 at (176, 434) on .form-check-input[type='checkbox'] >> nth=0
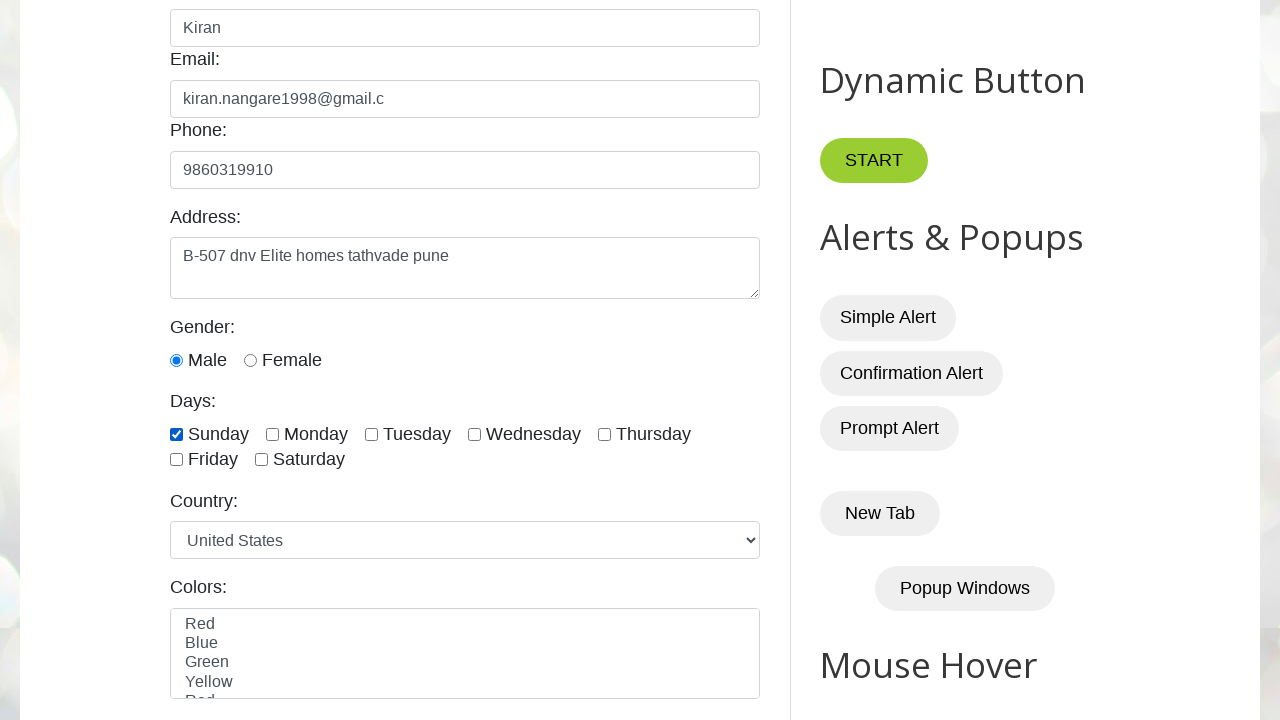

Clicked checkbox 2 of 7 at (272, 434) on .form-check-input[type='checkbox'] >> nth=1
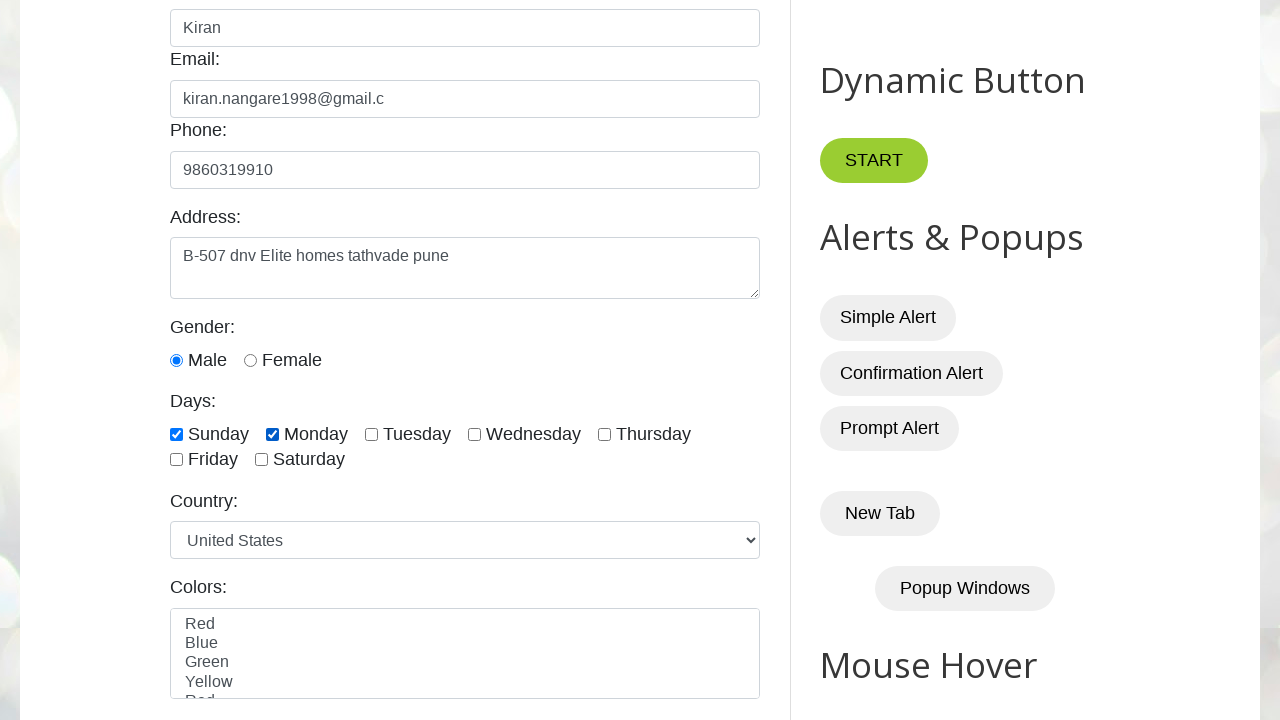

Clicked checkbox 3 of 7 at (372, 434) on .form-check-input[type='checkbox'] >> nth=2
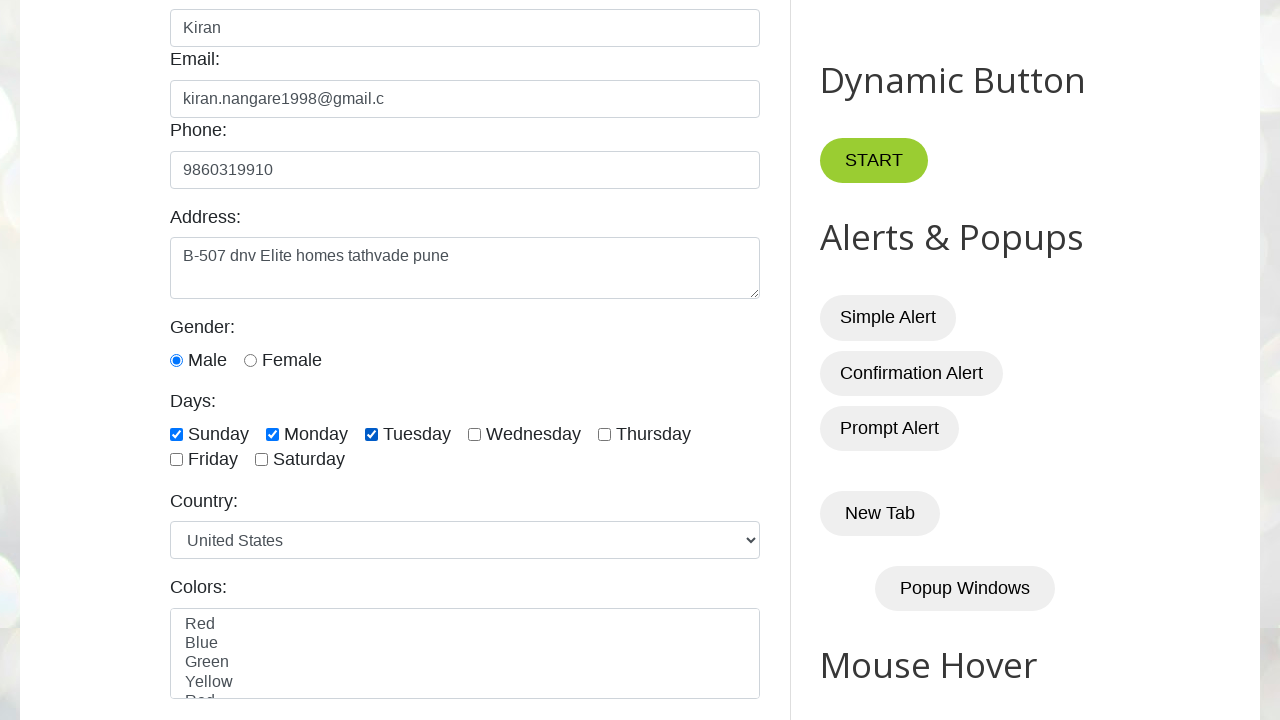

Clicked checkbox 4 of 7 at (474, 434) on .form-check-input[type='checkbox'] >> nth=3
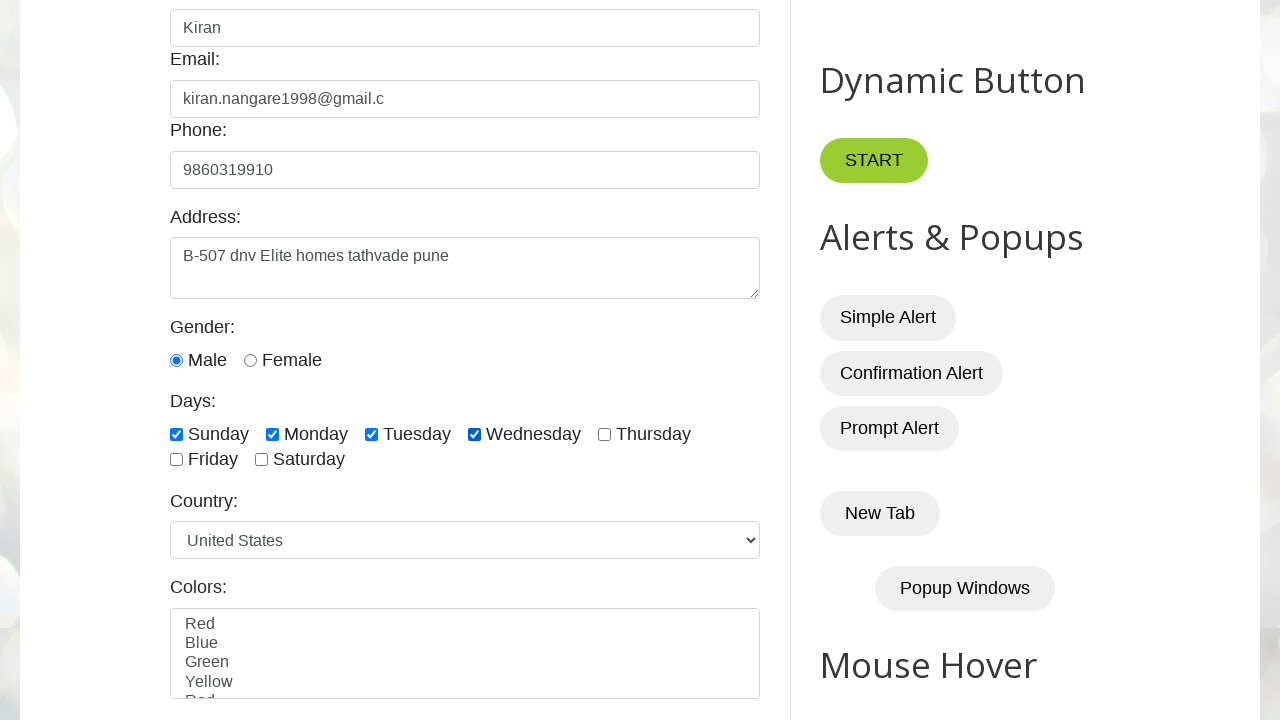

Clicked checkbox 5 of 7 at (604, 434) on .form-check-input[type='checkbox'] >> nth=4
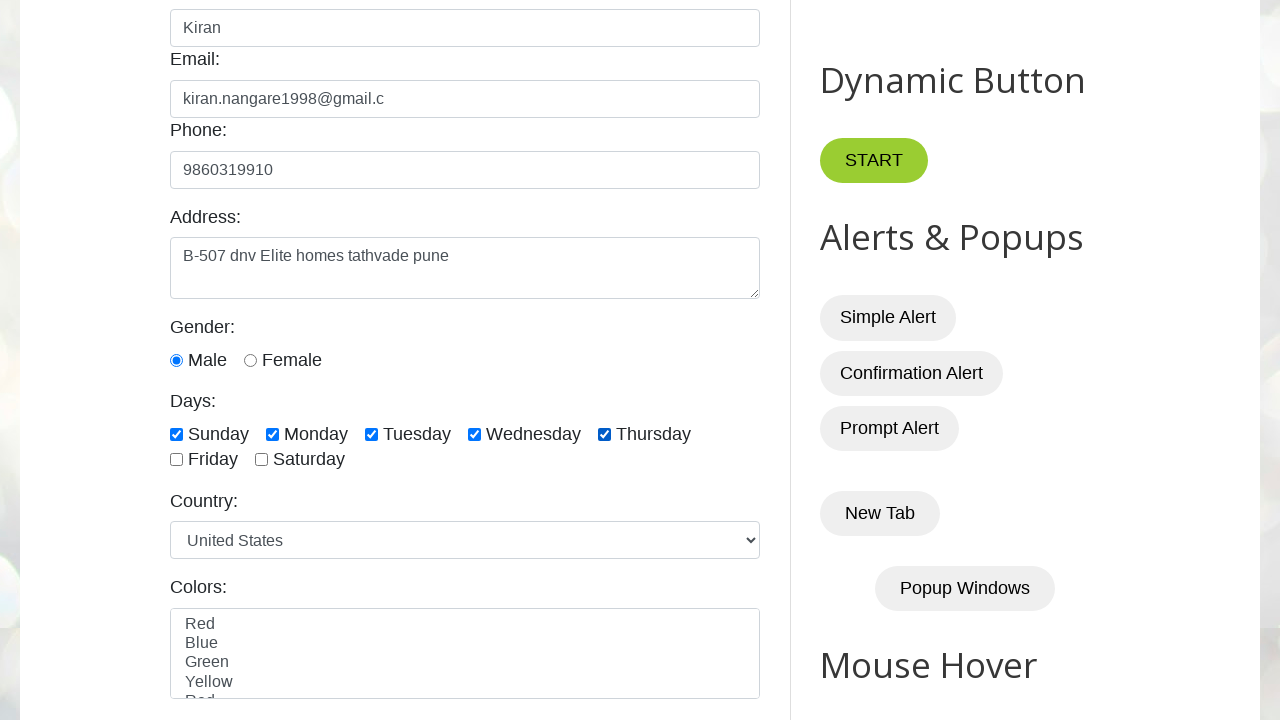

Clicked checkbox 6 of 7 at (176, 460) on .form-check-input[type='checkbox'] >> nth=5
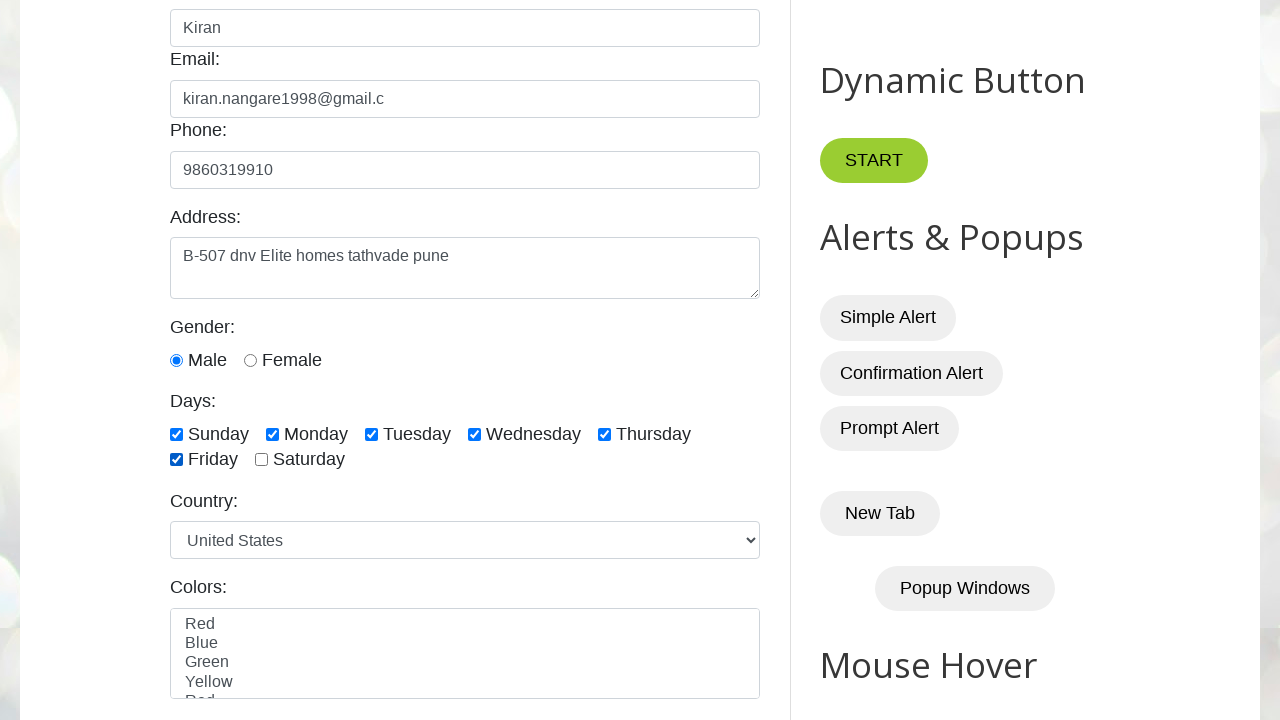

Clicked checkbox 7 of 7 at (262, 460) on .form-check-input[type='checkbox'] >> nth=6
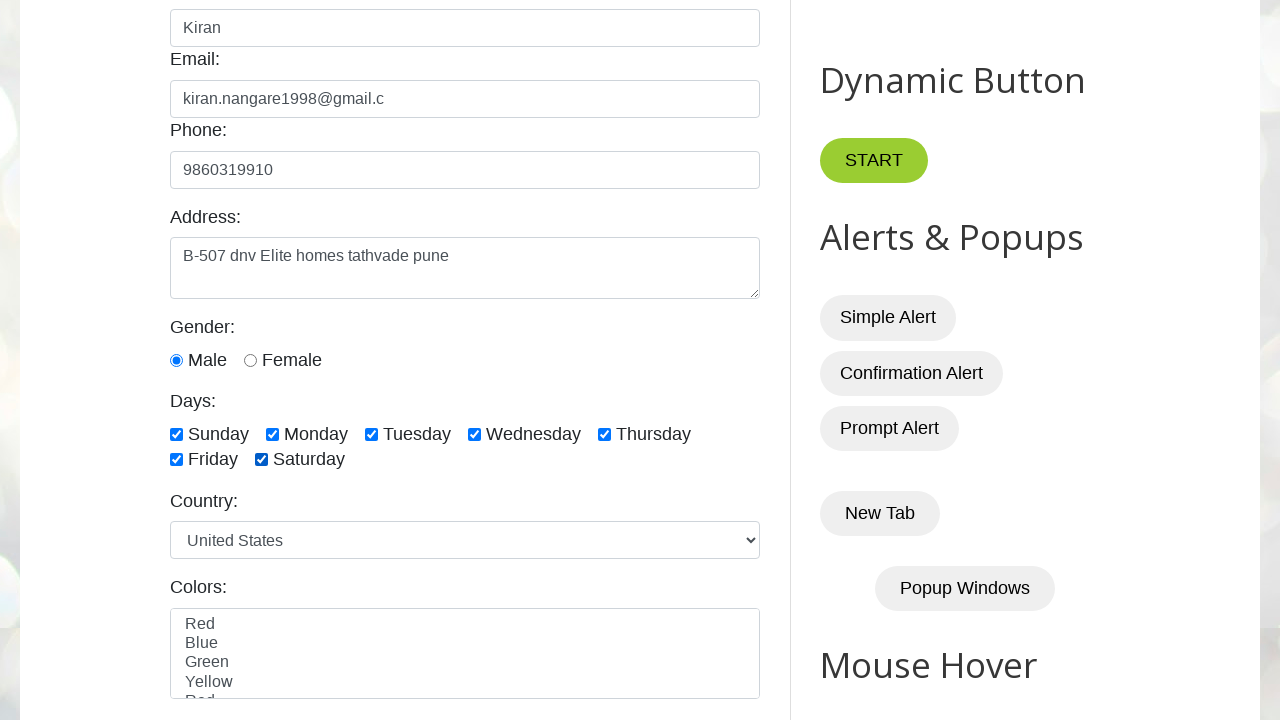

Selected country from dropdown at index 1 on #country
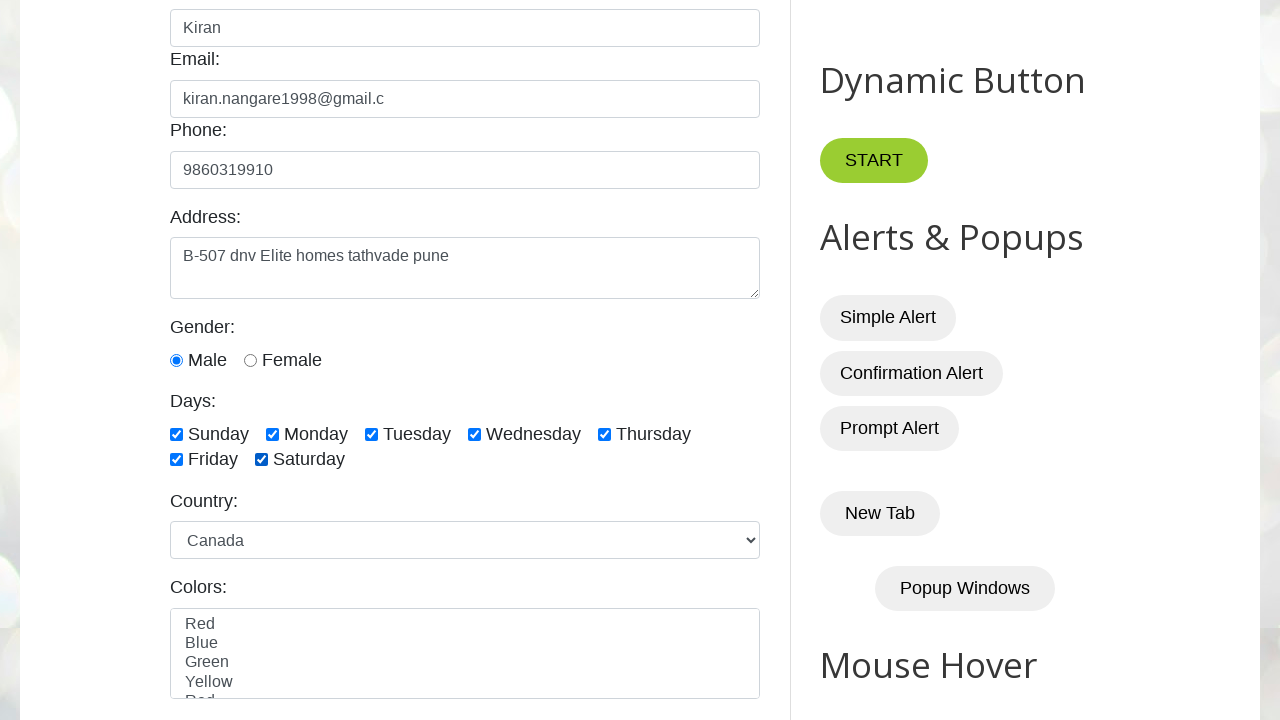

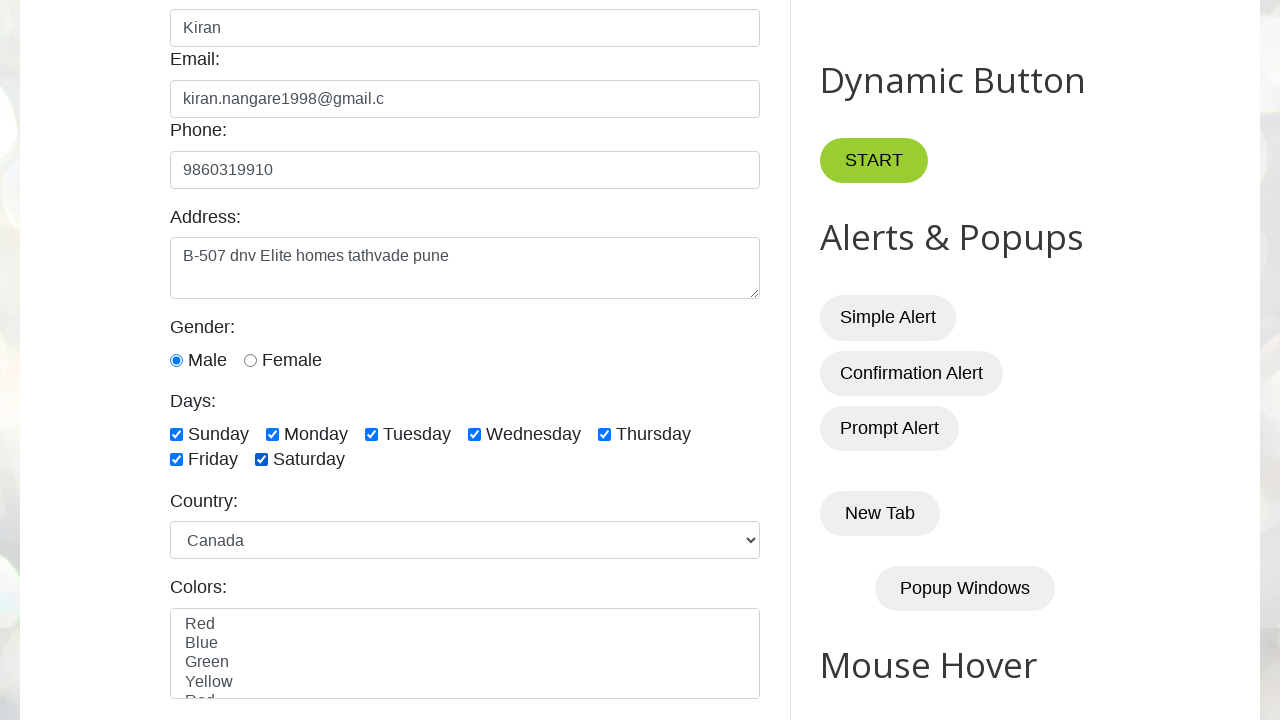